Tests the Training Support website navigation by clicking on the "About Us" link from the homepage and verifying that the user is redirected to the About page with the correct title.

Starting URL: https://training-support.net

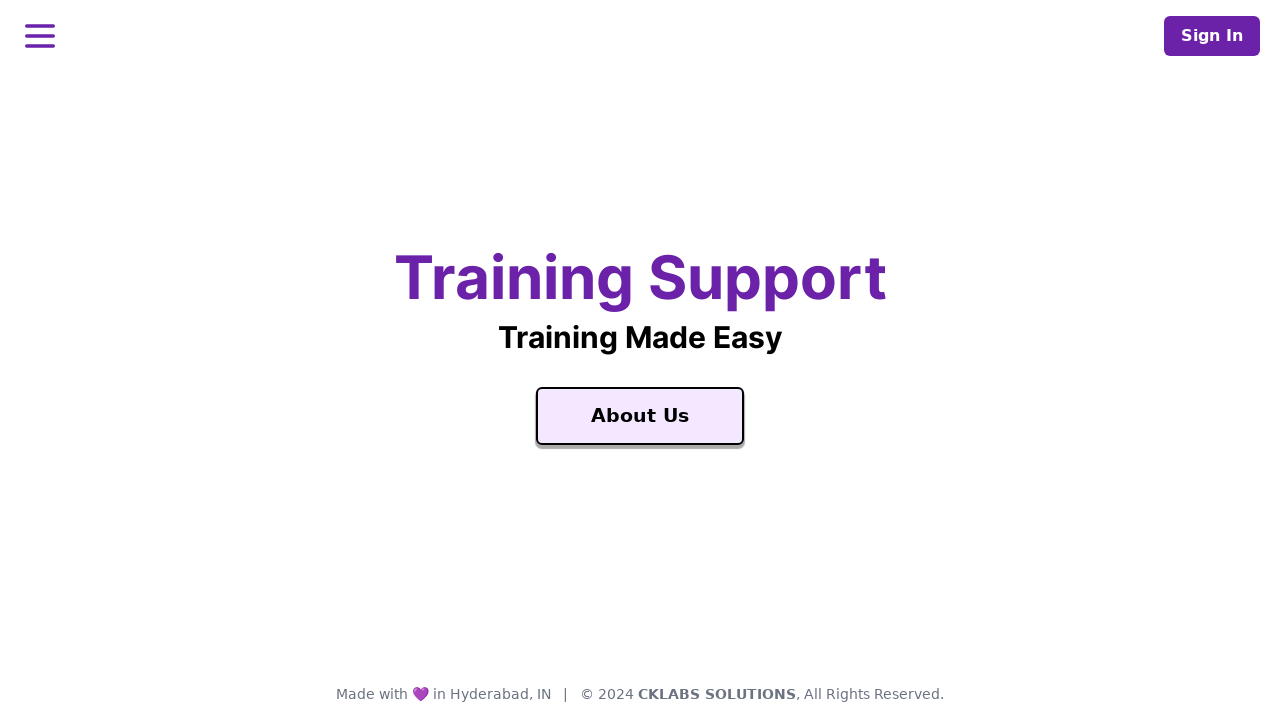

Verified homepage title is 'Training Support'
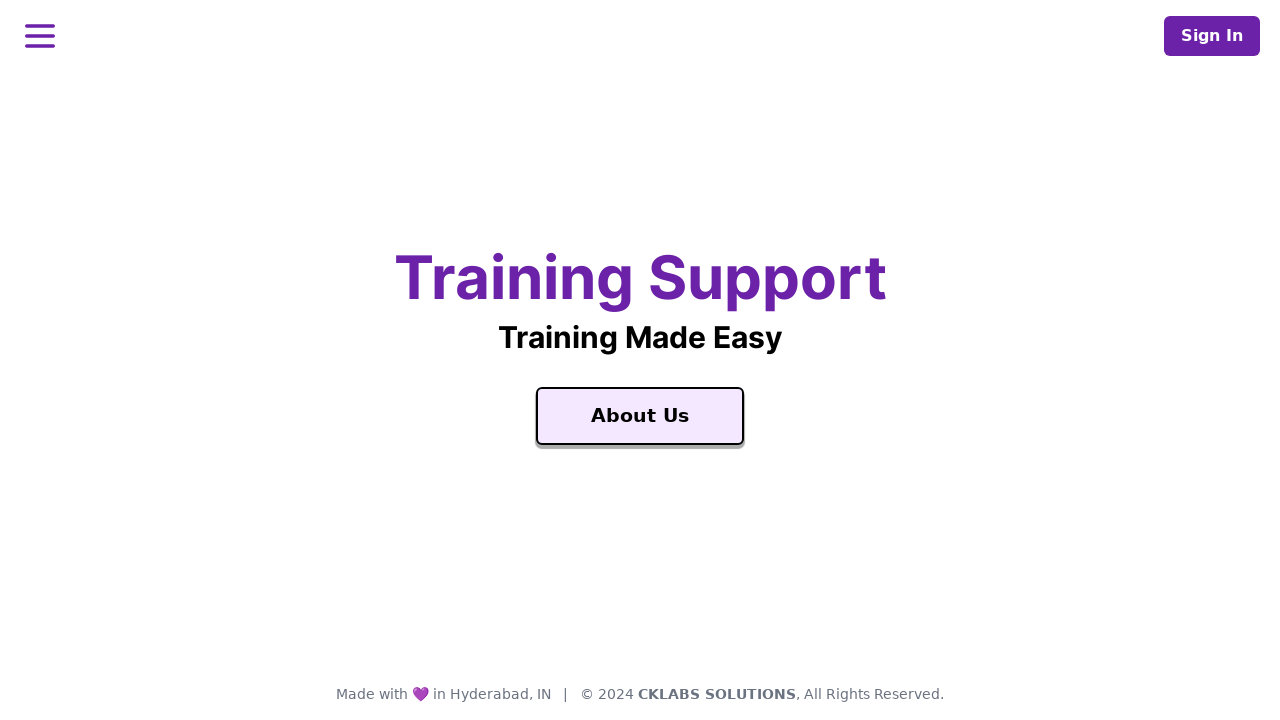

Clicked on 'About Us' link at (640, 416) on a:text('About Us')
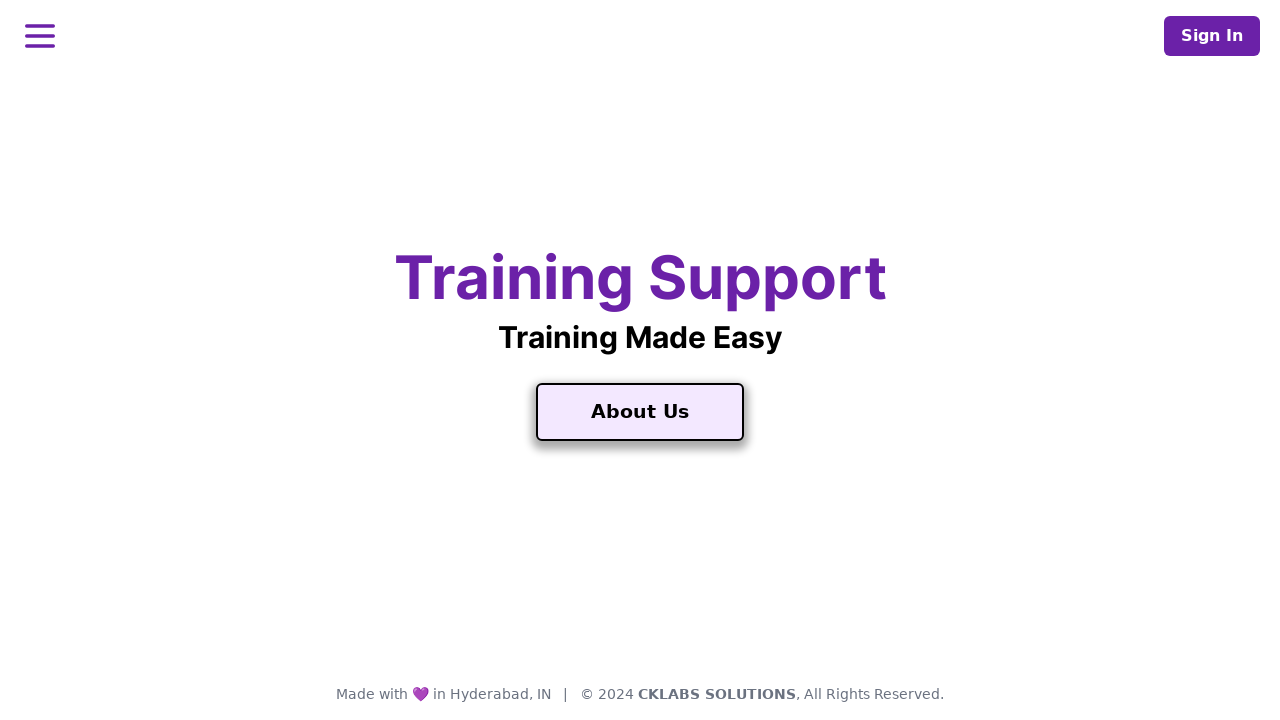

Waited for navigation to About page
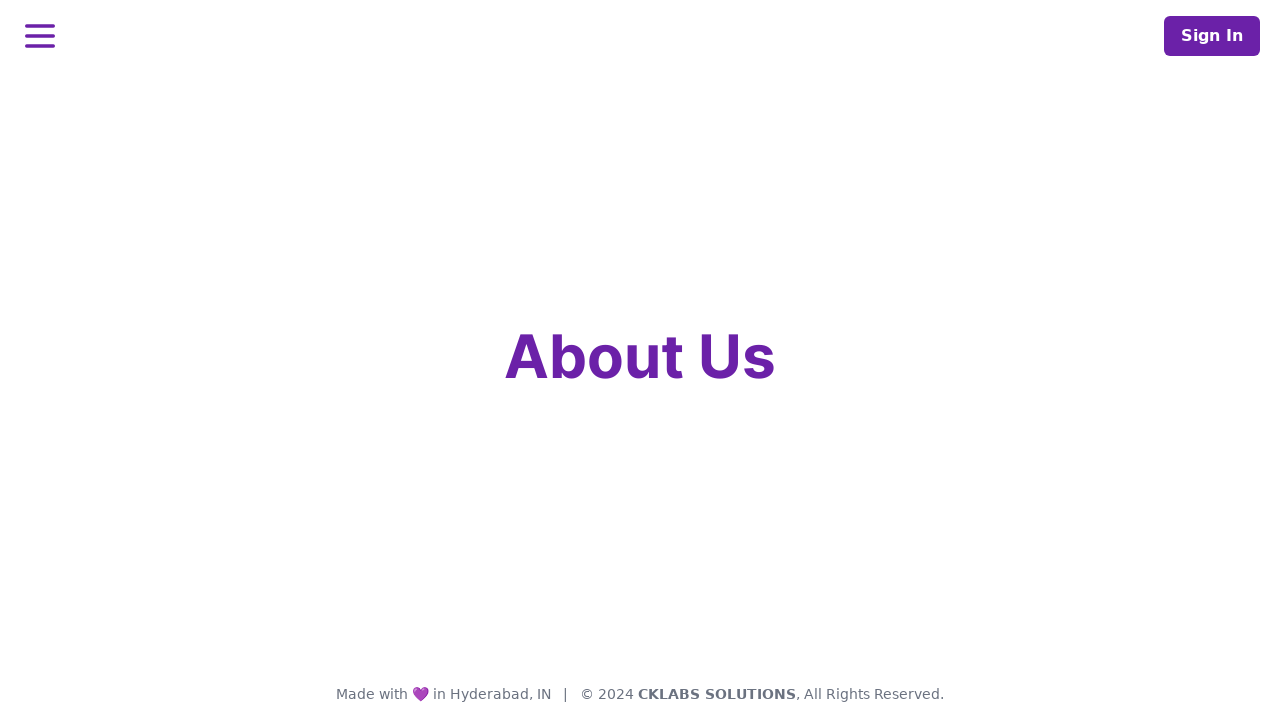

Verified About page title is 'About Training Support'
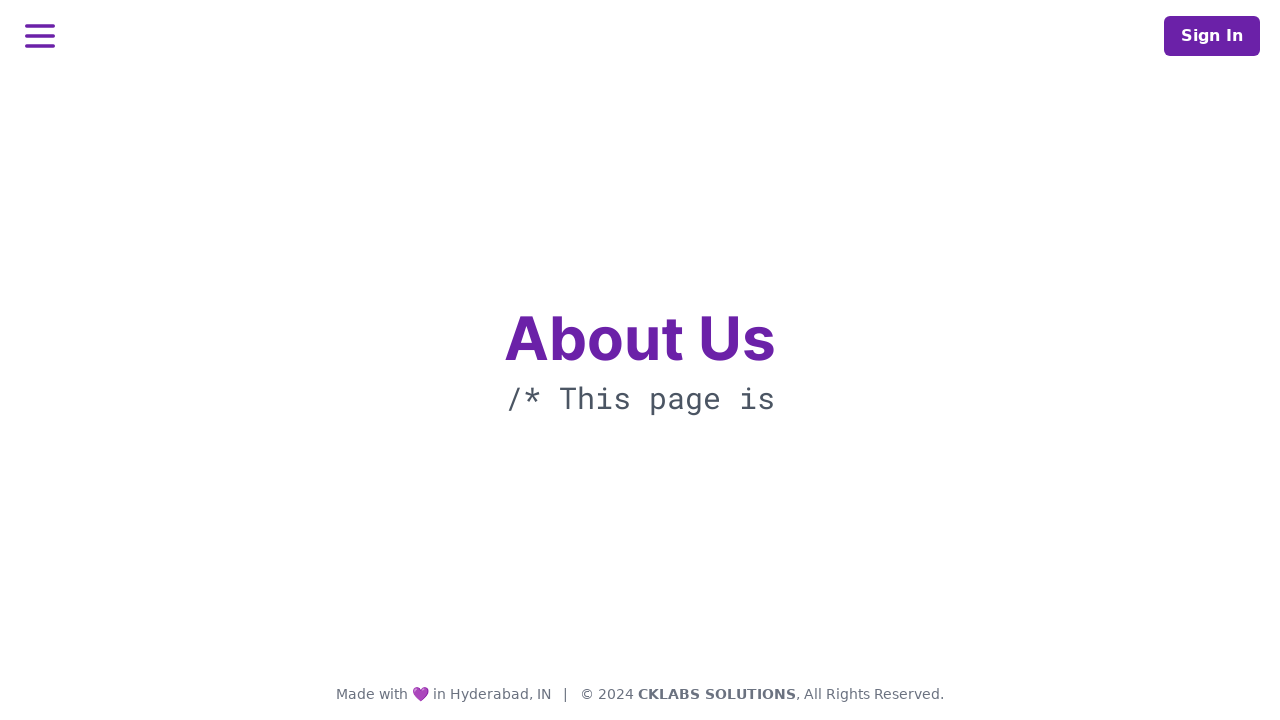

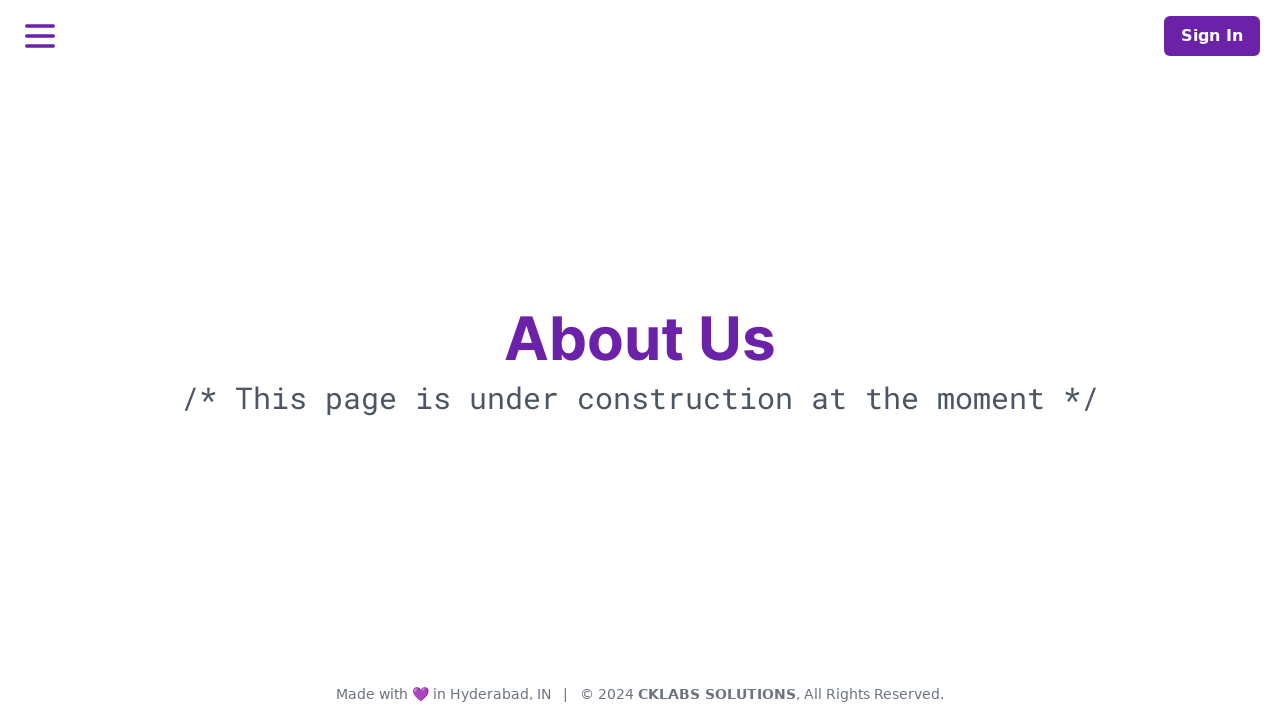